Tests JavaScript alert functionality by navigating to the alerts page, triggering an alert, verifying its text, and accepting it

Starting URL: https://www.lambdatest.com/selenium-playground/

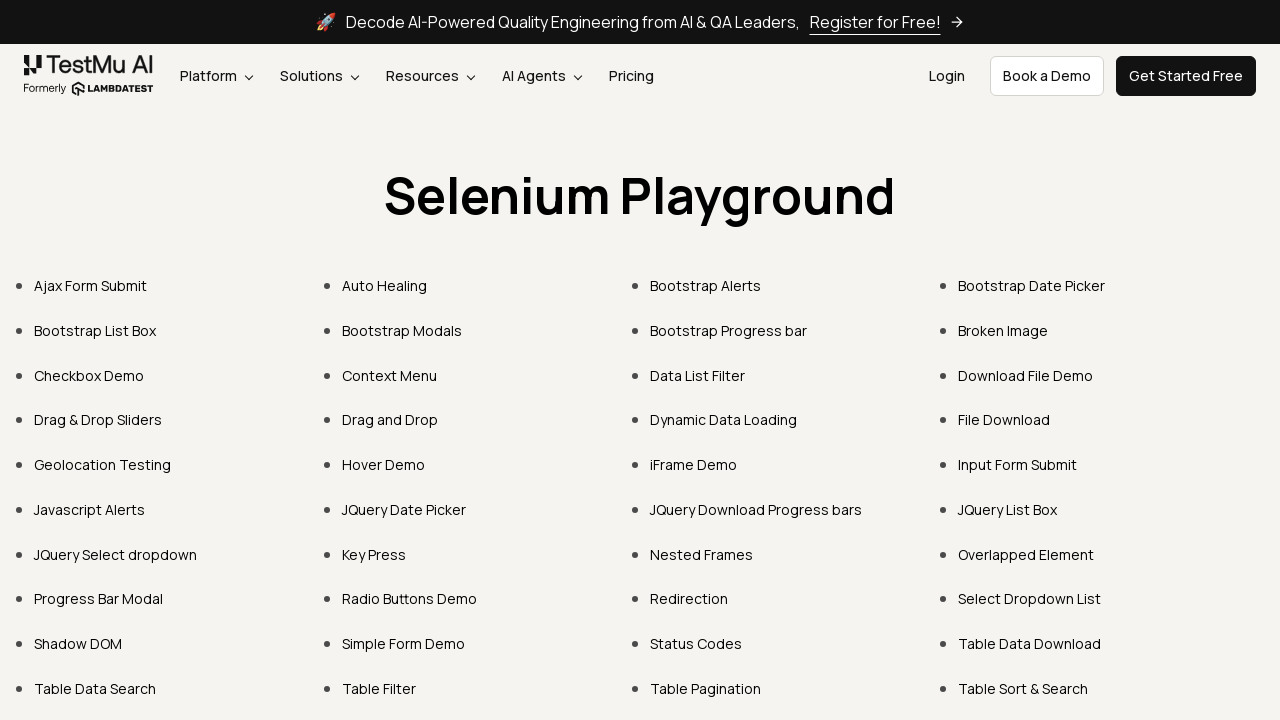

Clicked on Javascript Alerts link at (90, 509) on xpath=//a[contains(text(),'Javascript Alerts')]
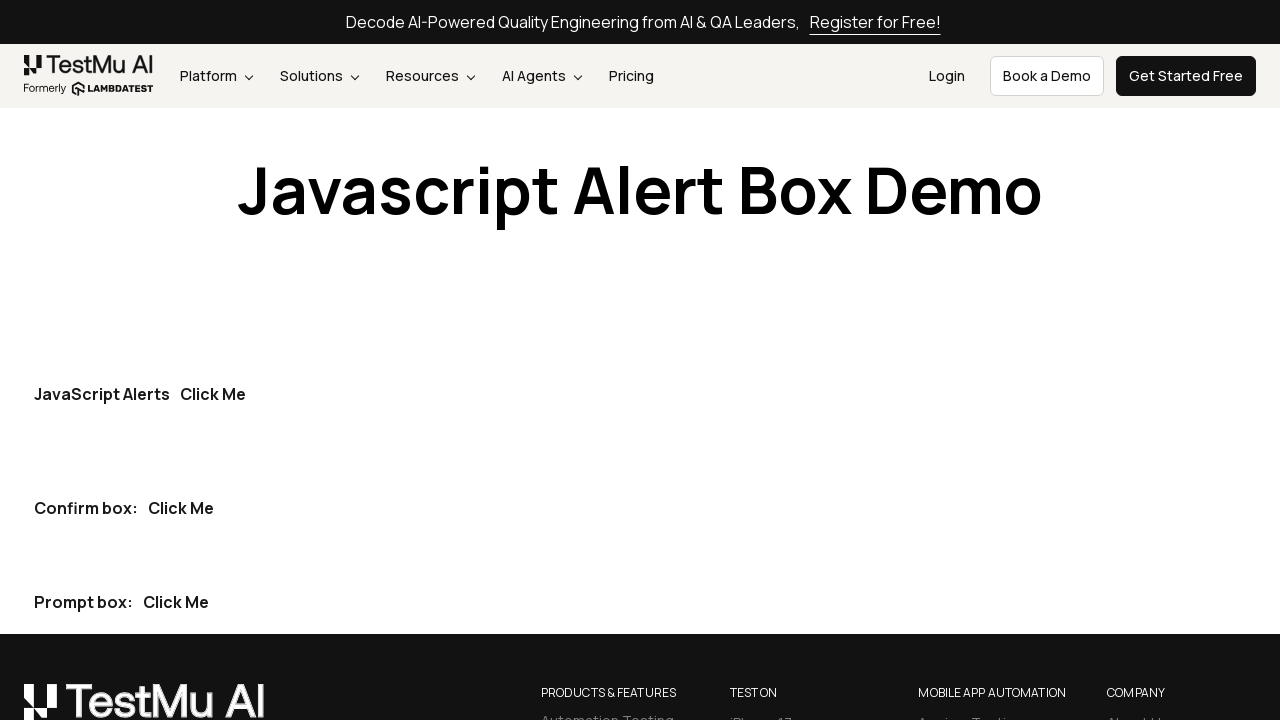

JavaScript Alerts button became visible
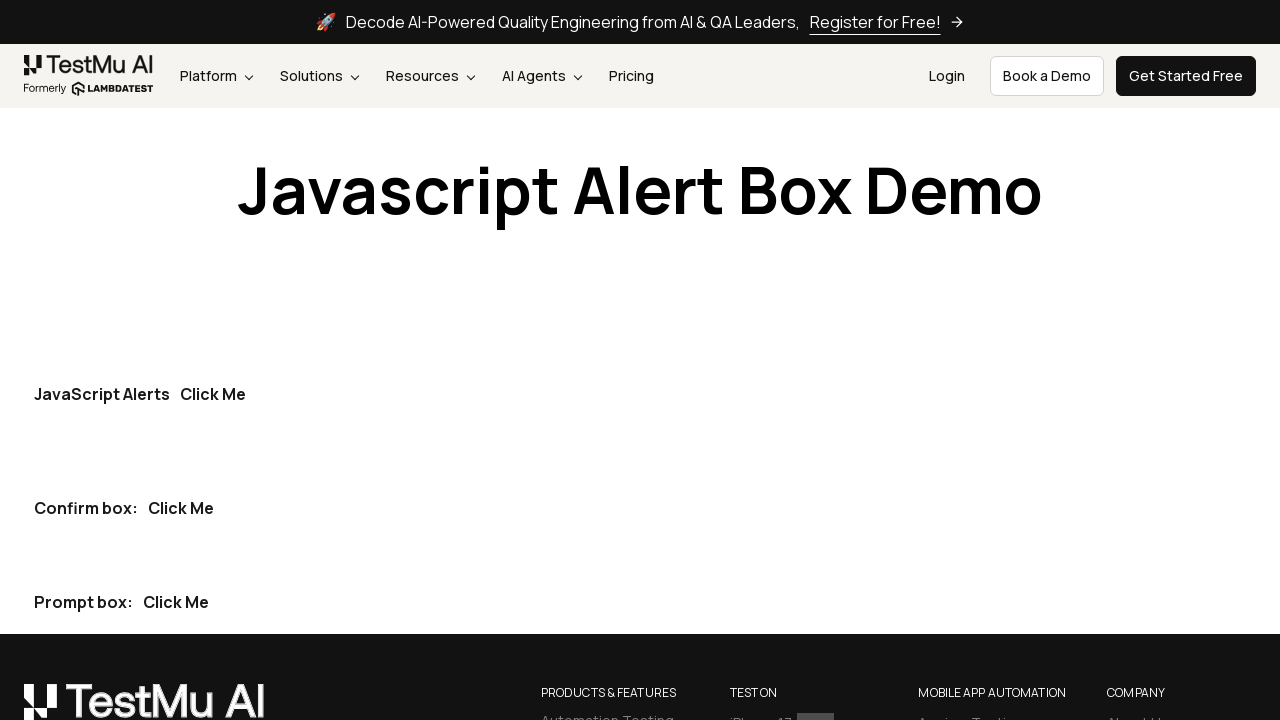

Clicked JavaScript Alerts button to trigger alert at (213, 394) on xpath=//p[text()='JavaScript Alerts']//button
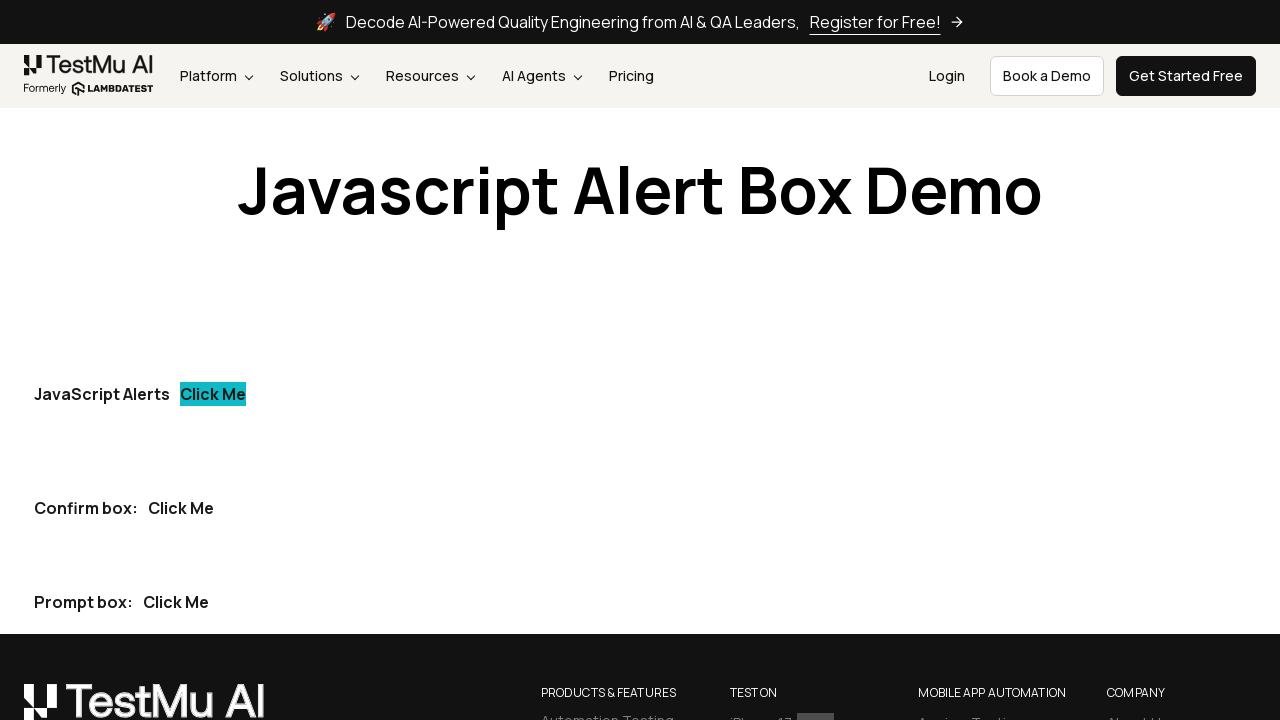

Set up dialog handler and accepted the alert
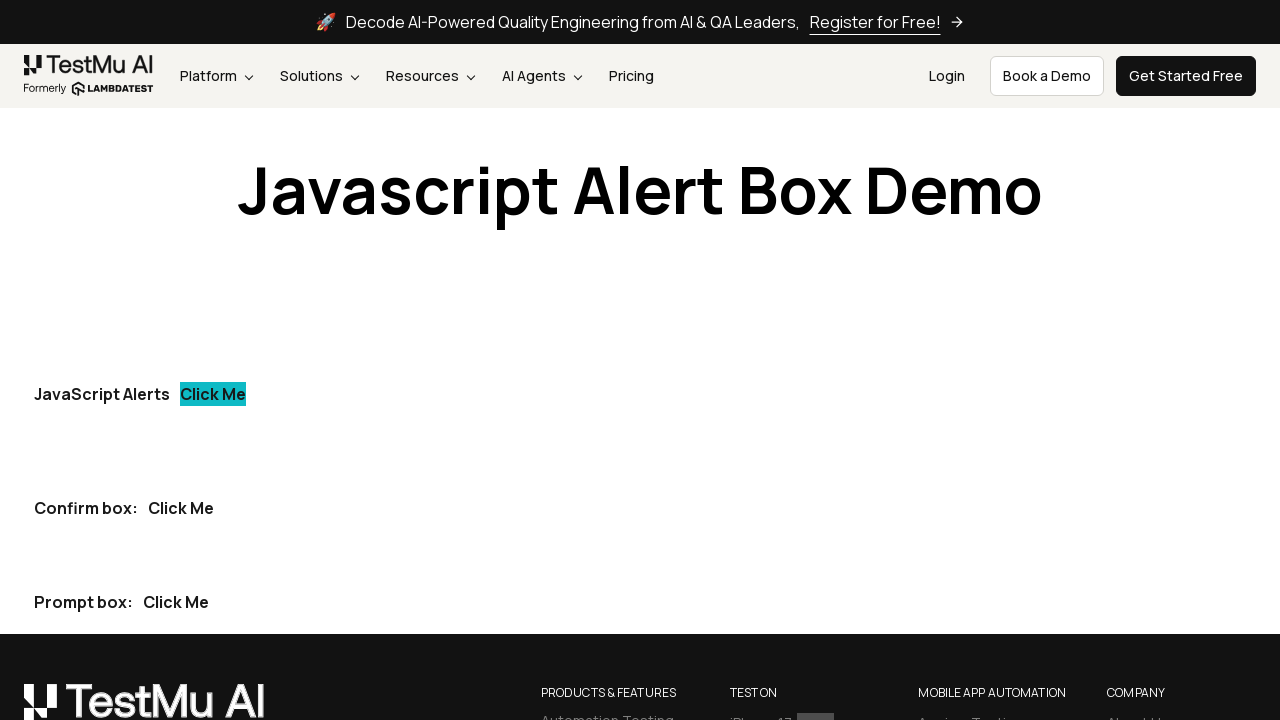

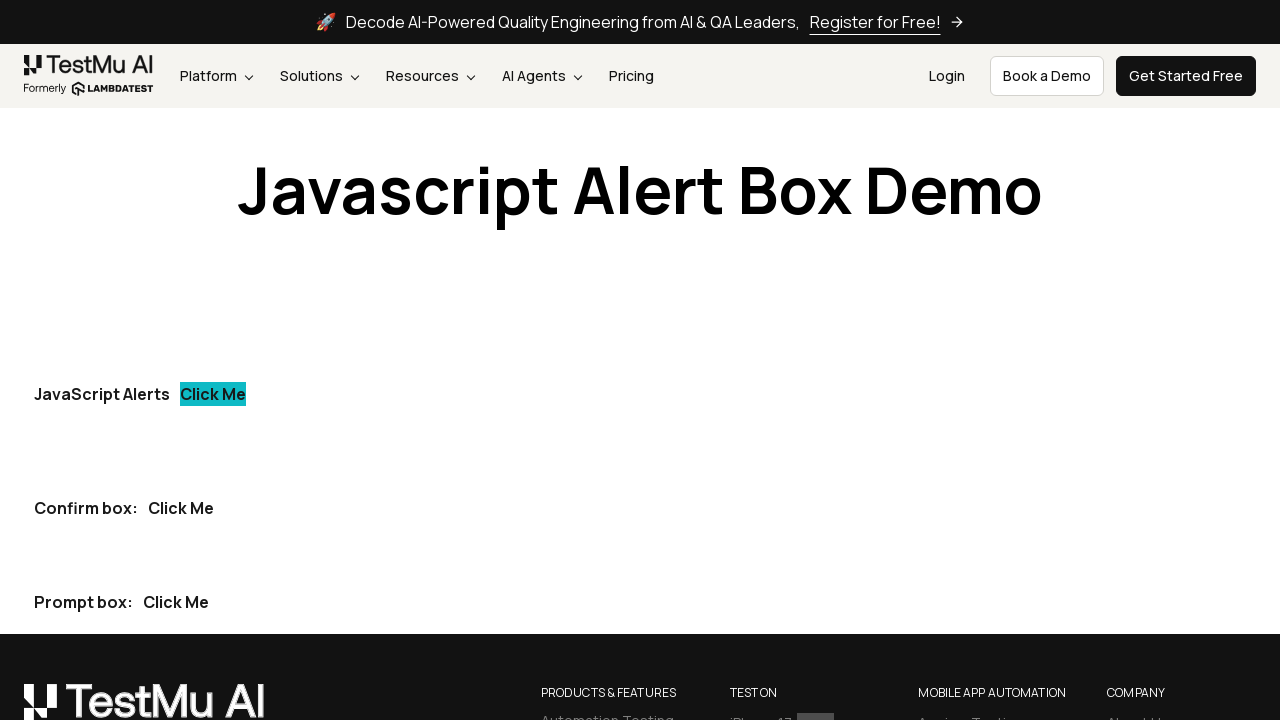